Tests React Semantic UI dropdown selection by selecting different user names and verifying the selection

Starting URL: https://react.semantic-ui.com/maximize/dropdown-example-selection/

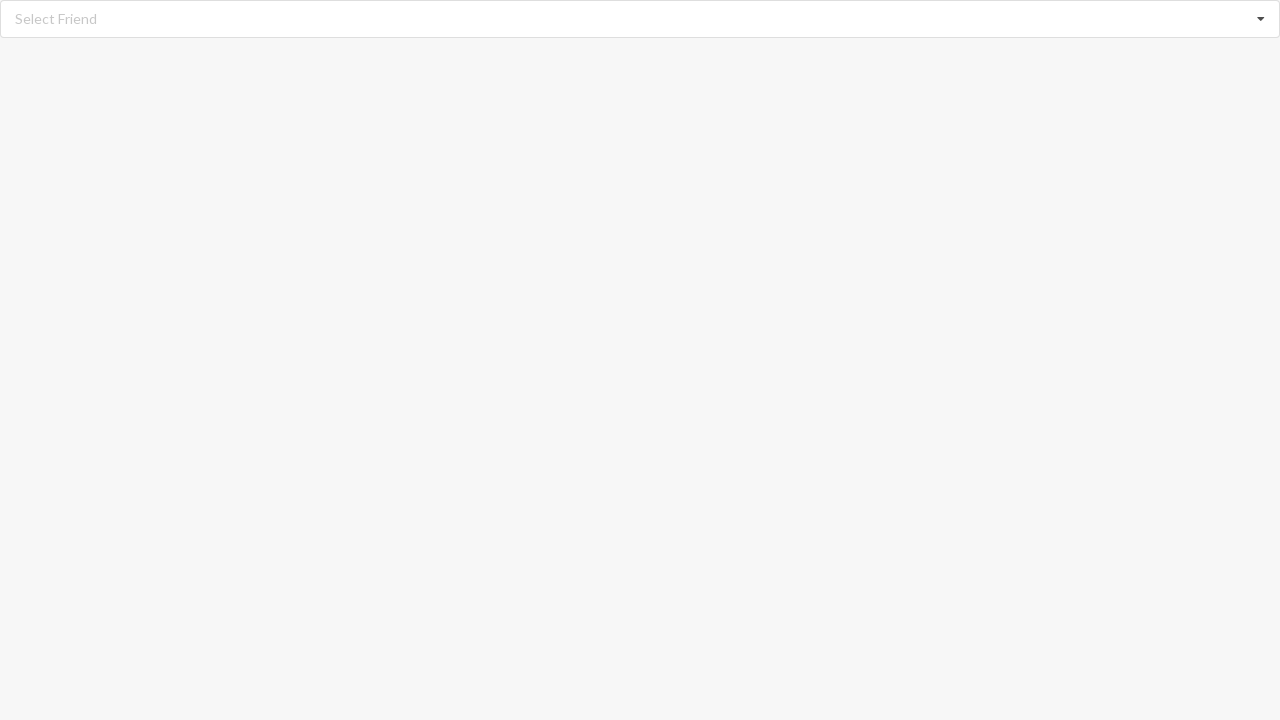

Clicked on the Semantic UI dropdown to open it at (640, 19) on div.ui.fluid.selection.dropdown
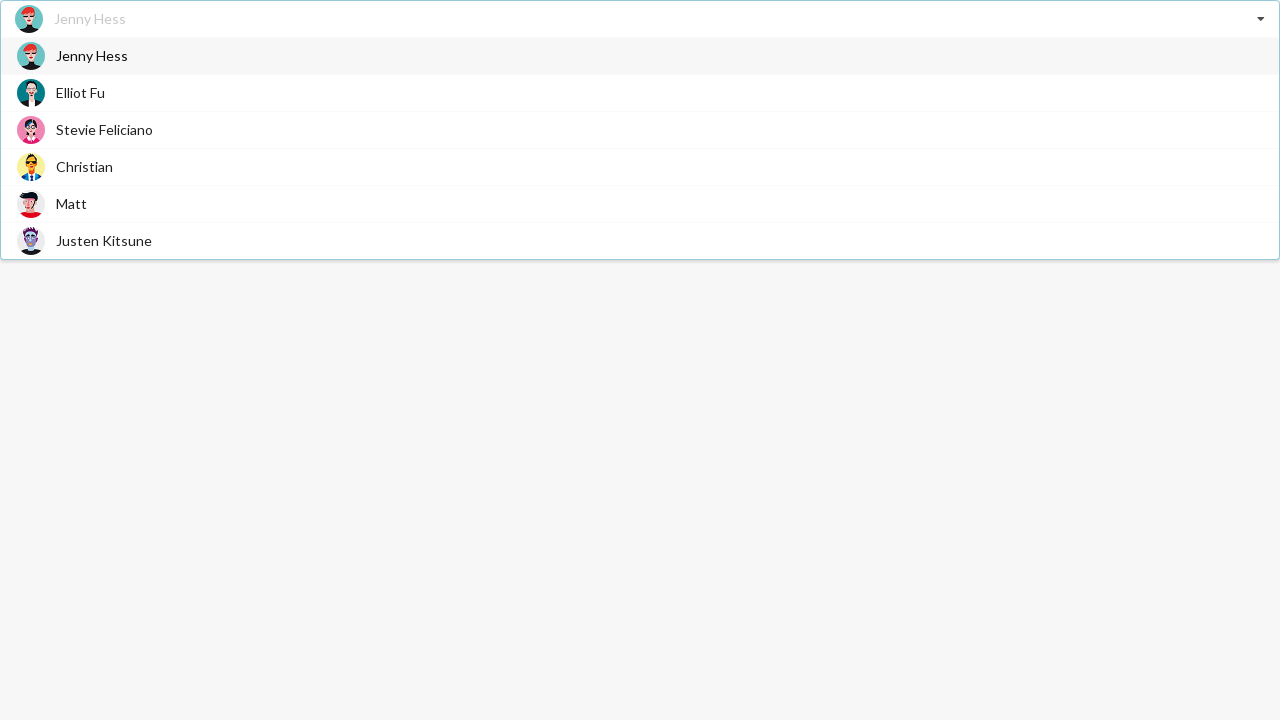

Dropdown menu loaded and options are visible
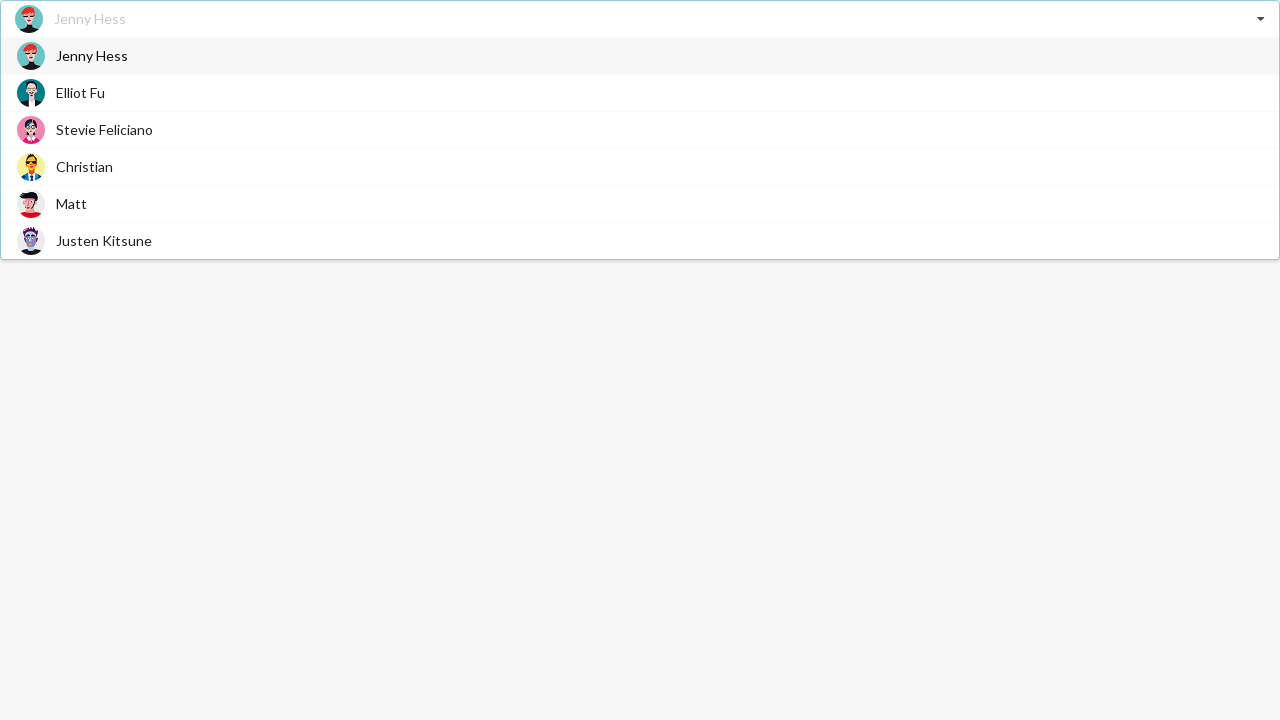

Selected 'Justen Kitsune' from the dropdown at (104, 240) on span.text:has-text('Justen Kitsune')
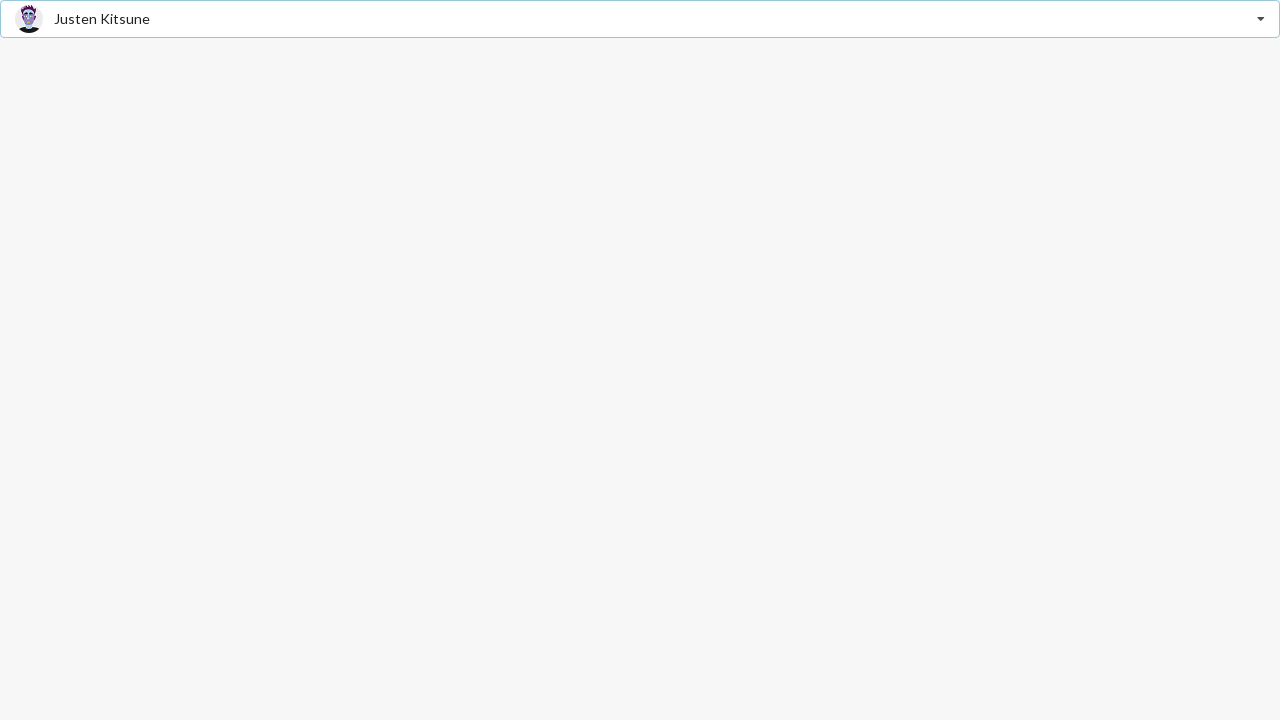

Clicked on the dropdown again to open it at (640, 19) on div.ui.fluid.selection.dropdown
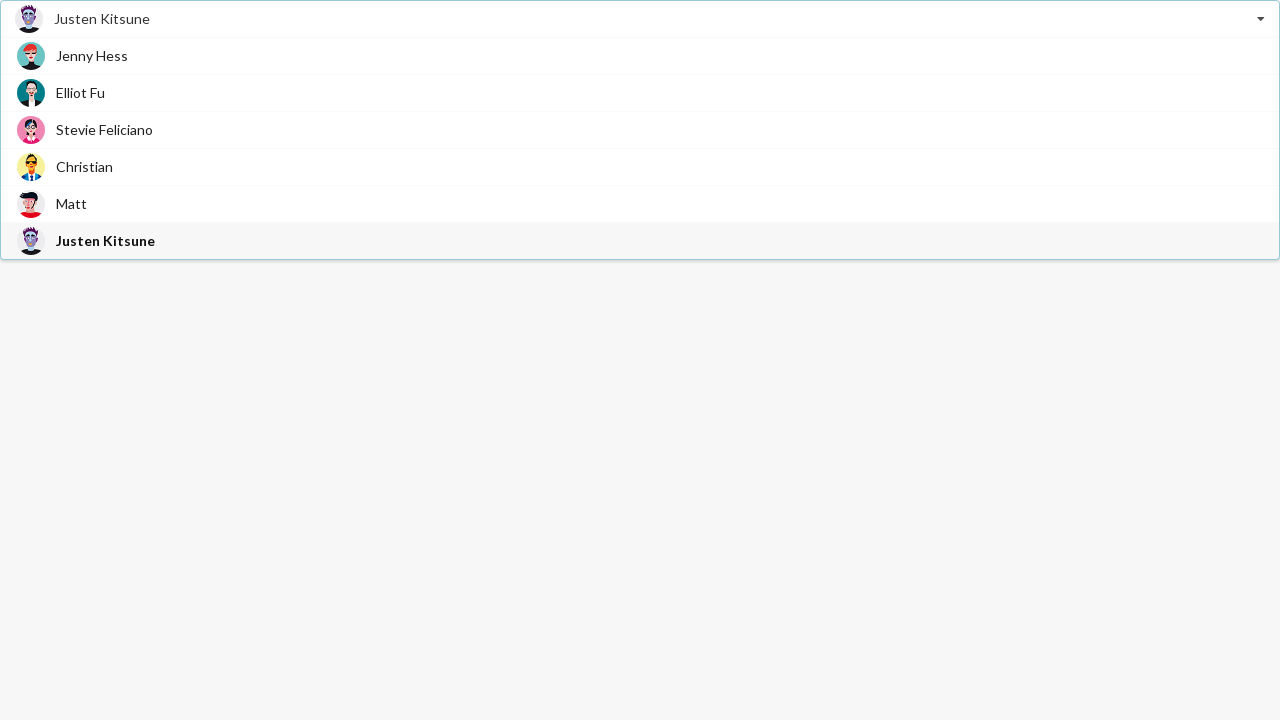

Dropdown menu loaded with updated options
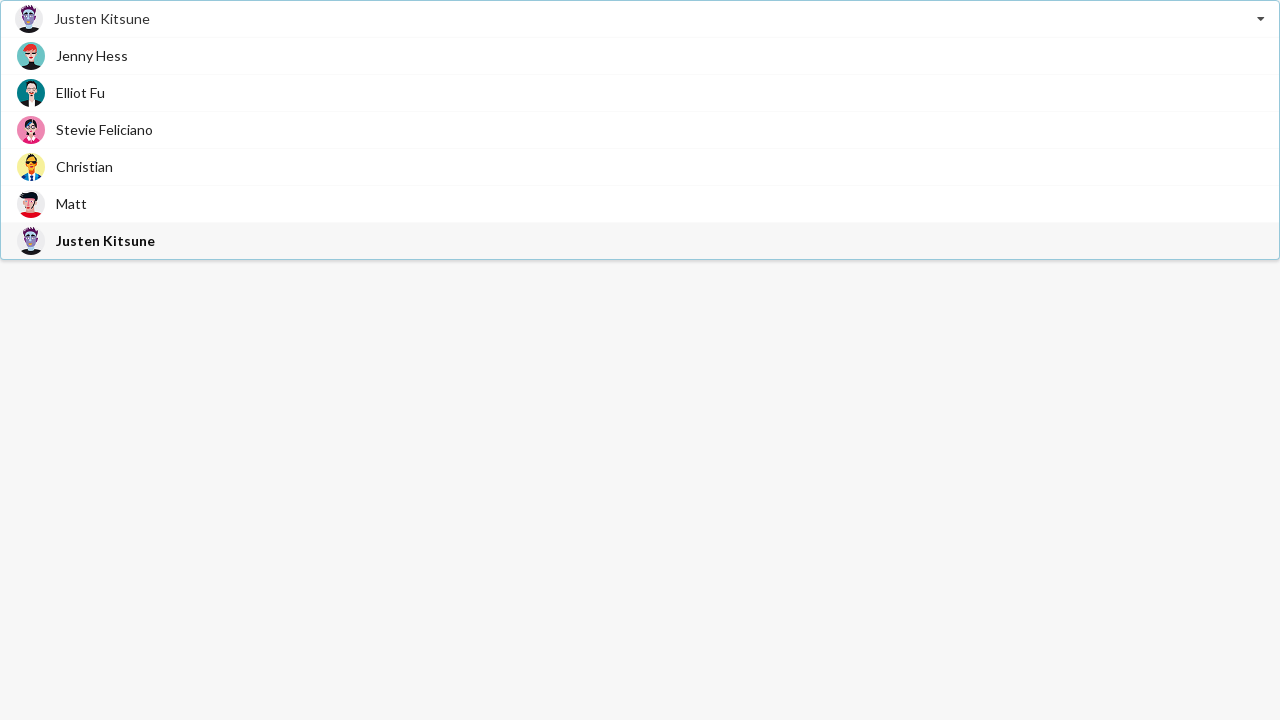

Selected 'Christian' from the dropdown at (84, 166) on span.text:has-text('Christian')
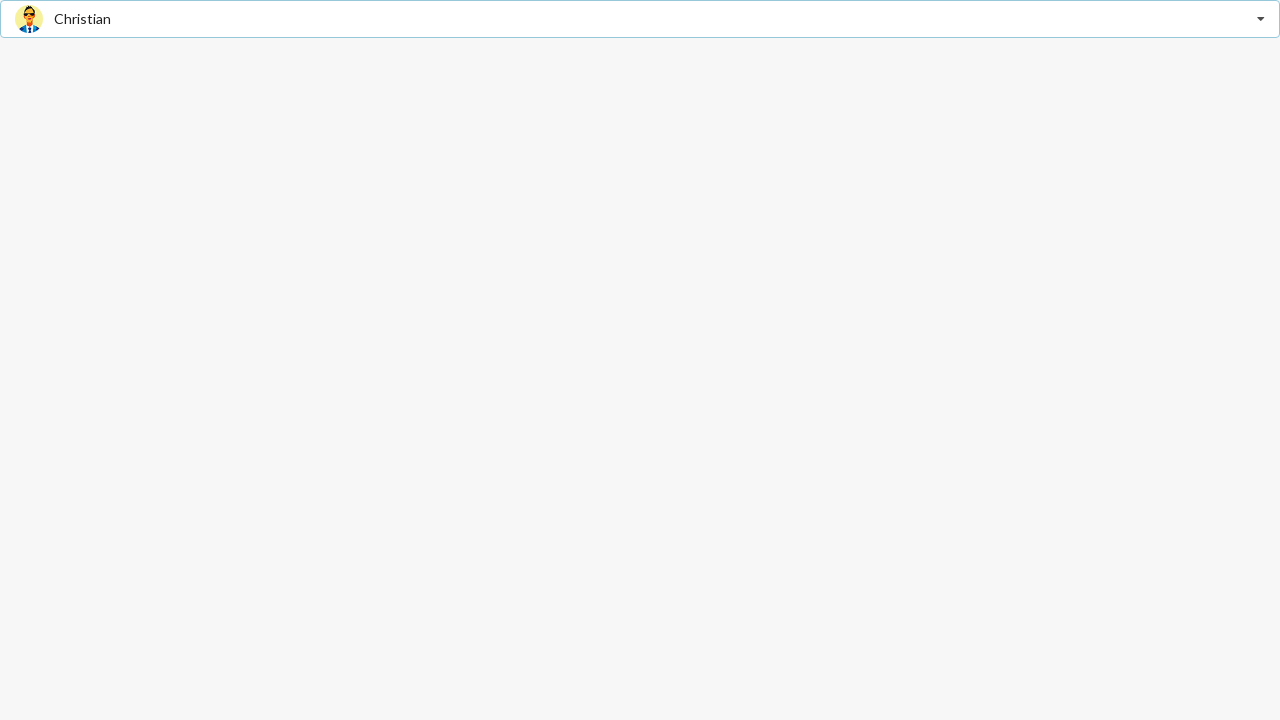

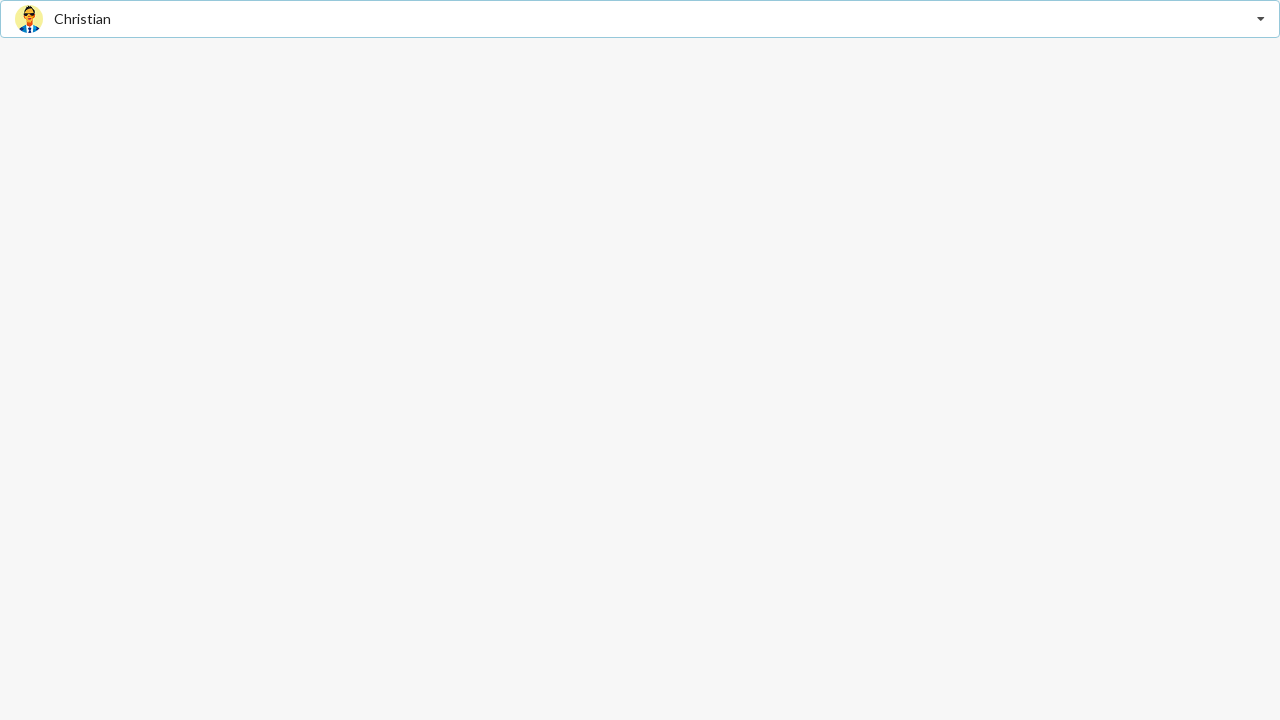